Tests scrolling down a Douban movie ranking page by executing JavaScript to scroll 10000 pixels

Starting URL: https://movie.douban.com/typerank?type_name=剧情&type=11&interval_id=100:90&action=

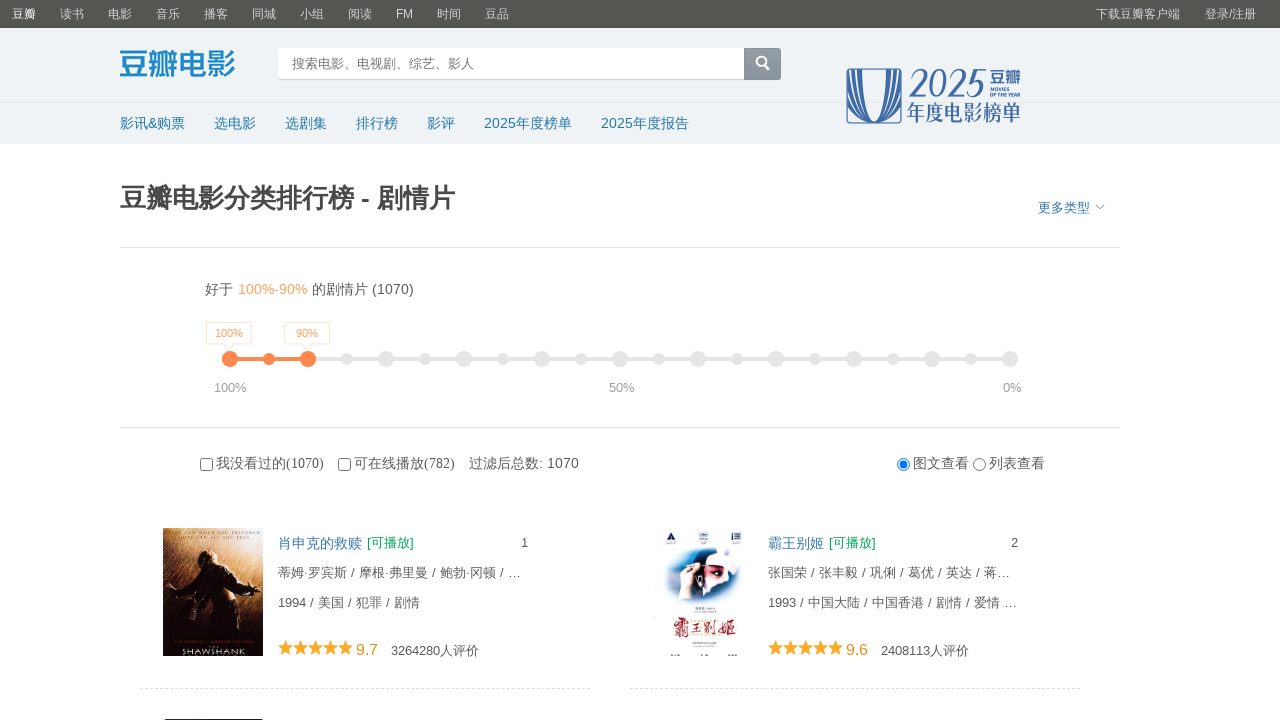

Waited for page to reach network idle state
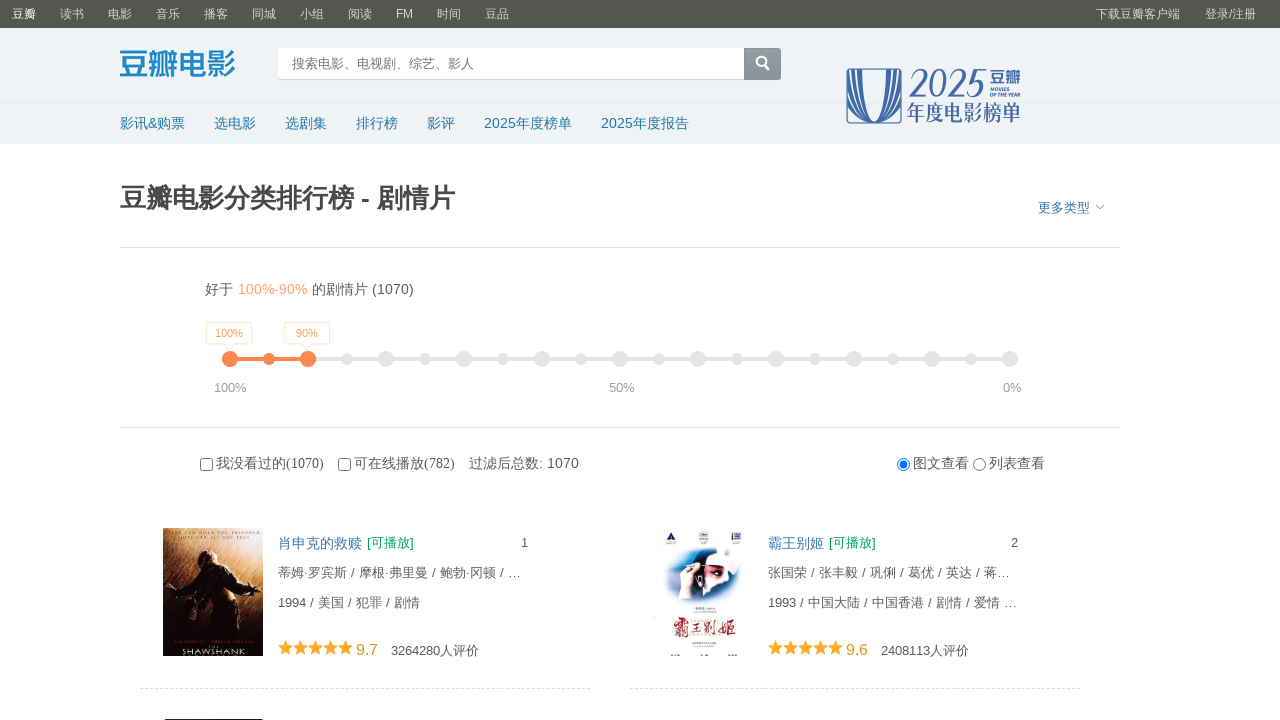

Executed JavaScript to scroll down 10000 pixels on Douban movie ranking page
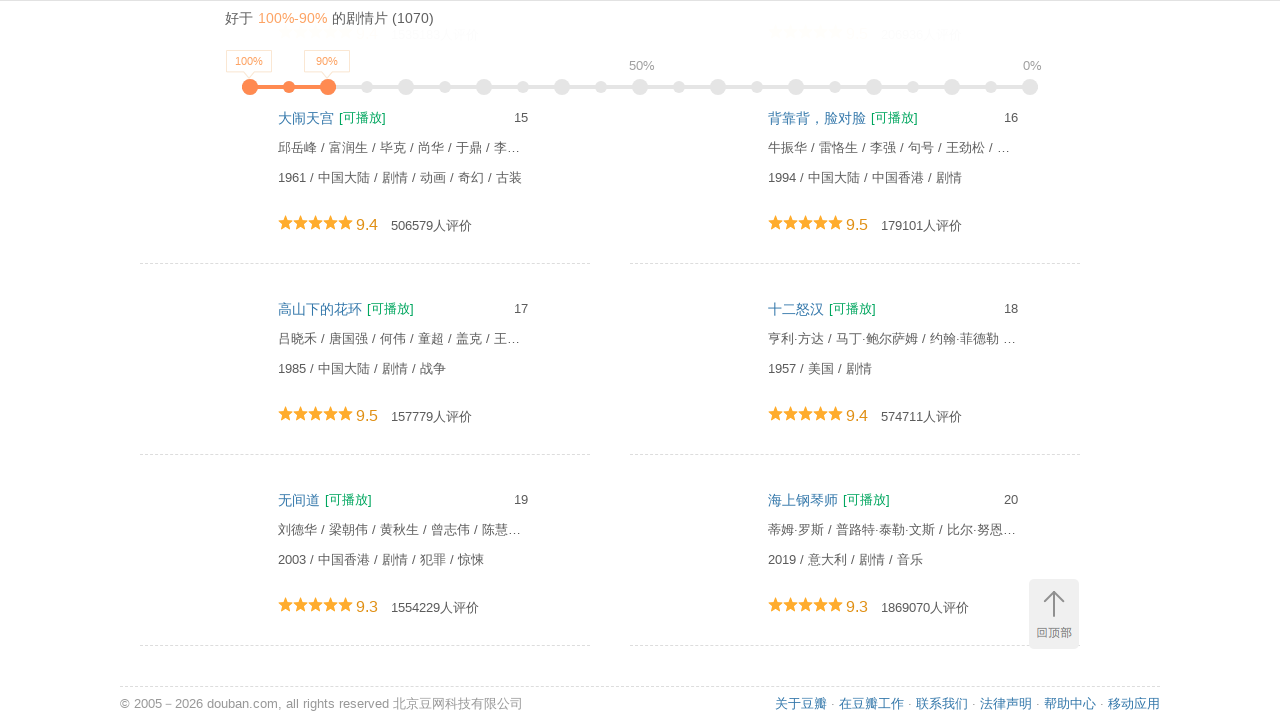

Waited 2 seconds for lazy-loaded content to load
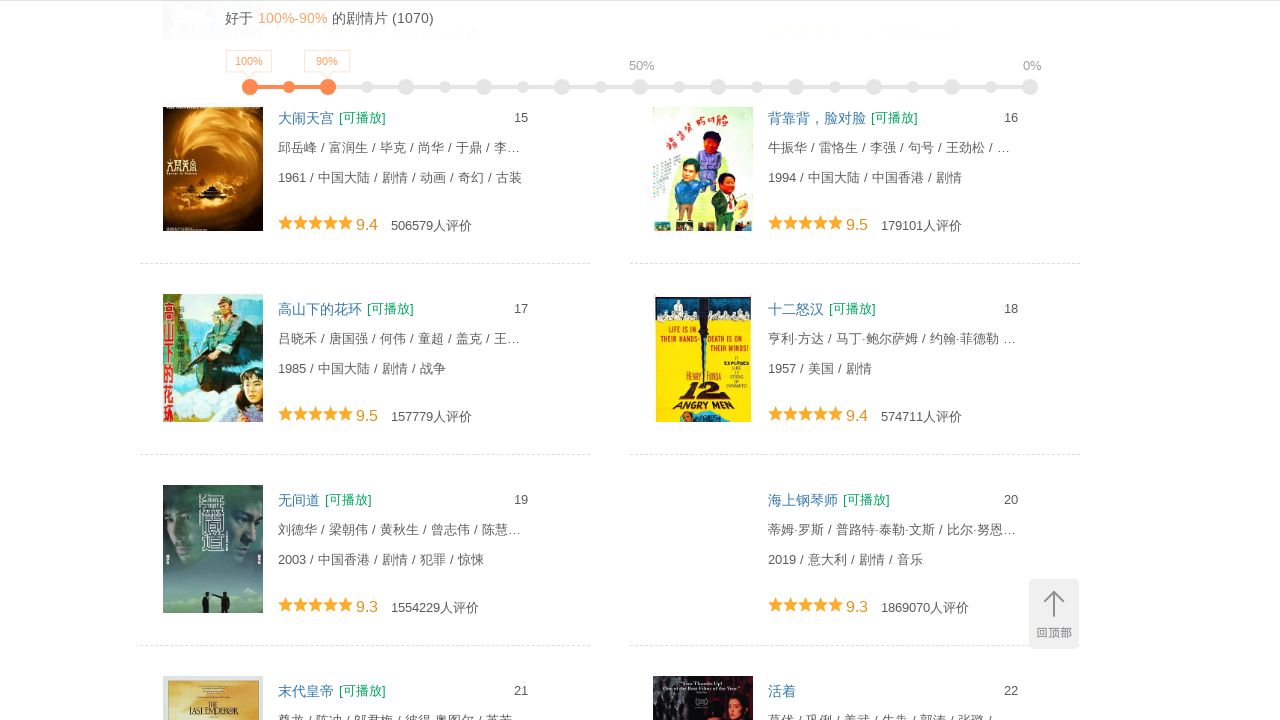

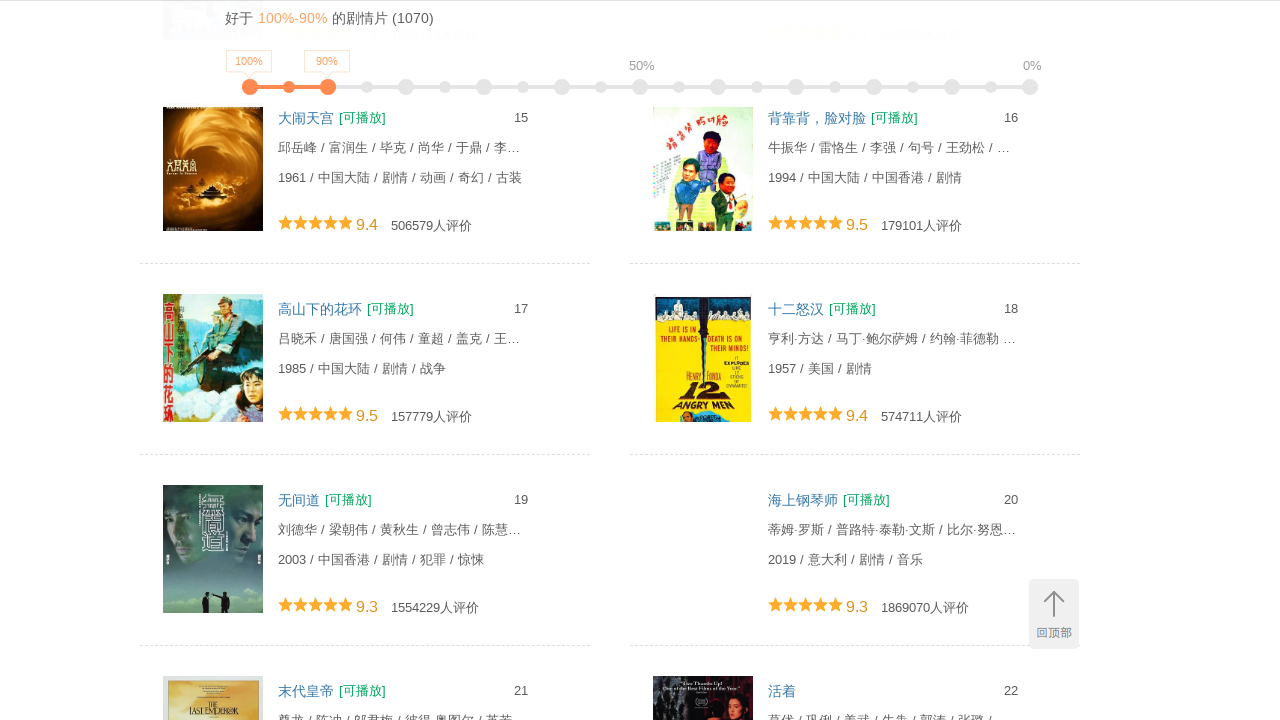